Tests data table sorting in descending order by clicking the dues column header twice (table with attributes using class selectors)

Starting URL: http://the-internet.herokuapp.com/tables

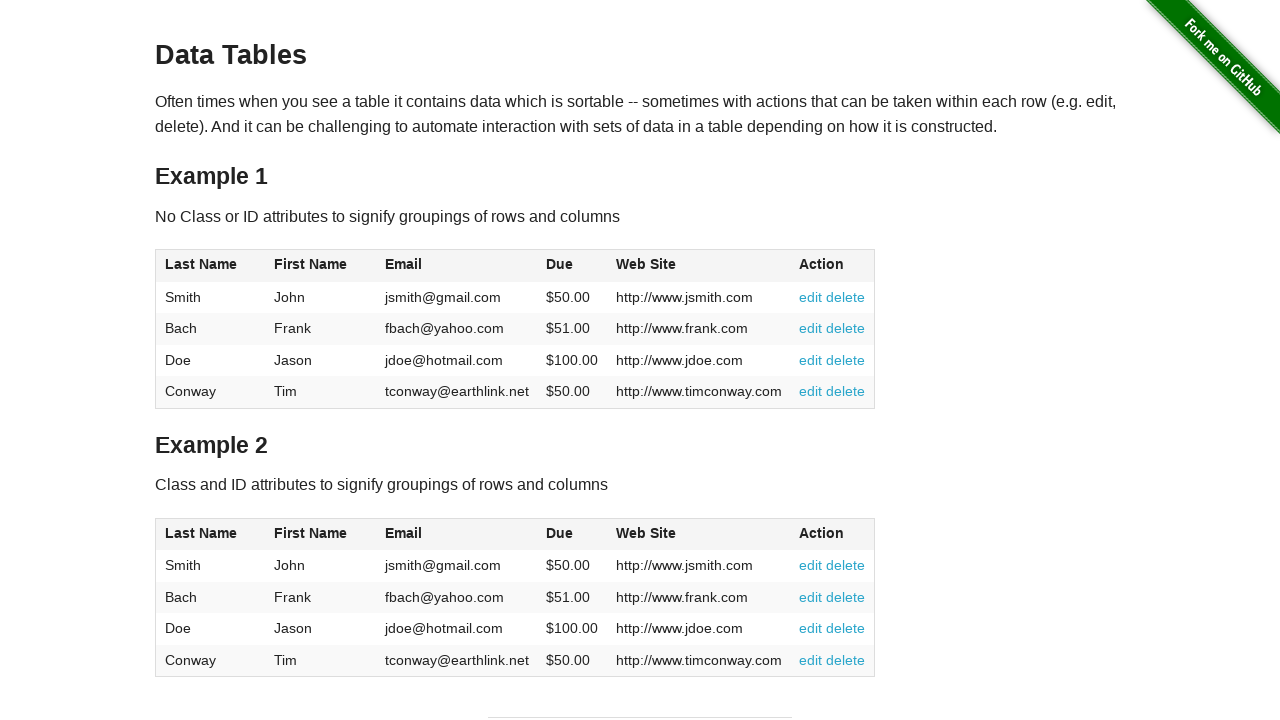

Clicked dues column header to sort ascending at (560, 533) on #table2 thead .dues
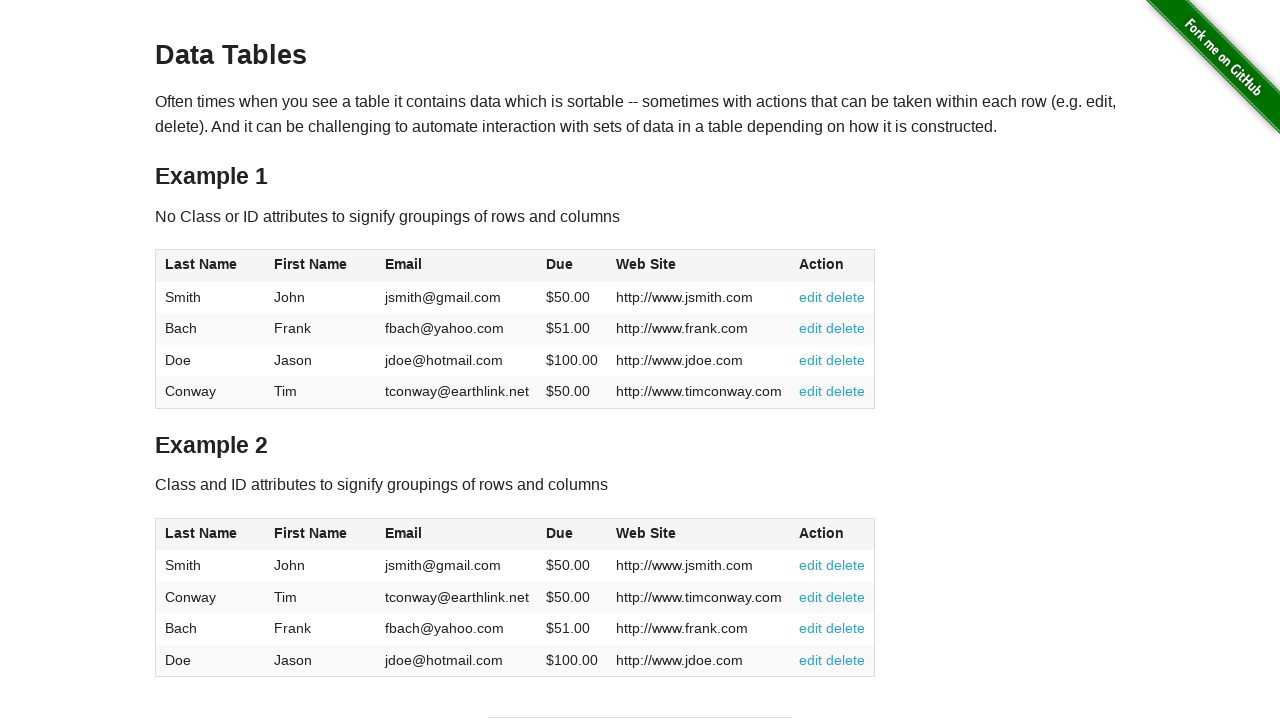

Clicked dues column header again to sort descending at (560, 533) on #table2 thead .dues
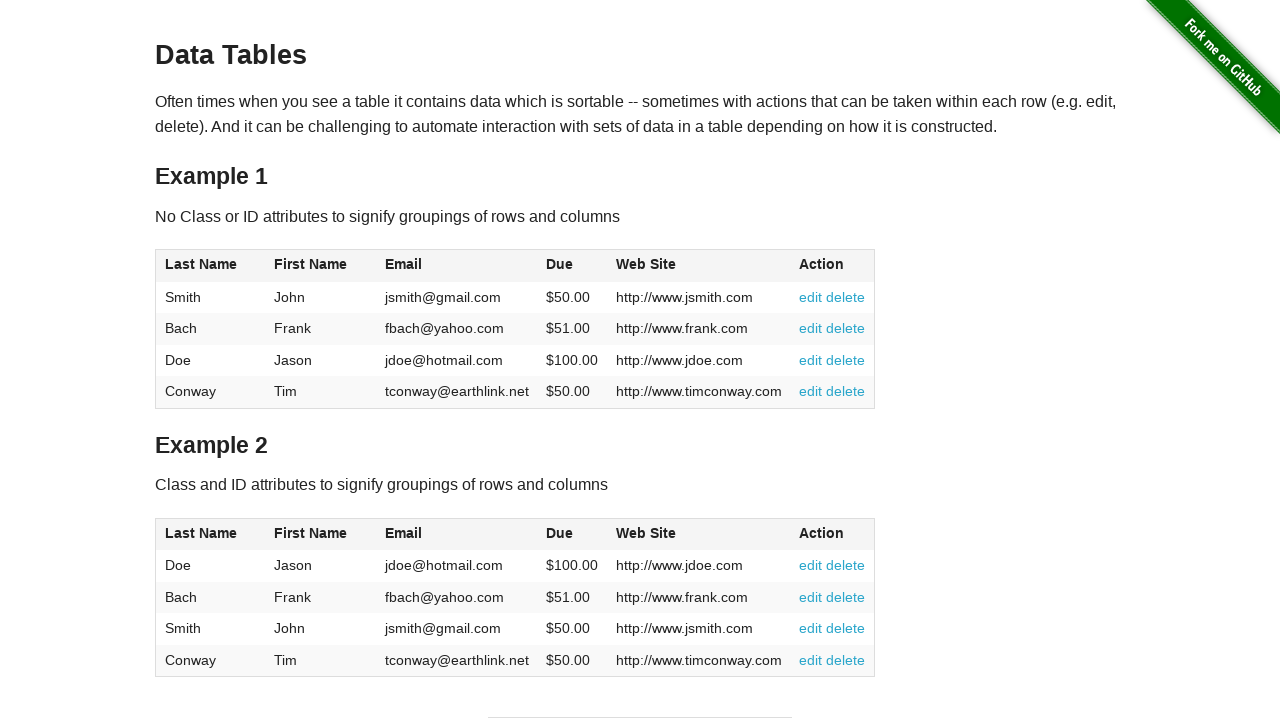

Verified table data loaded after sorting descending
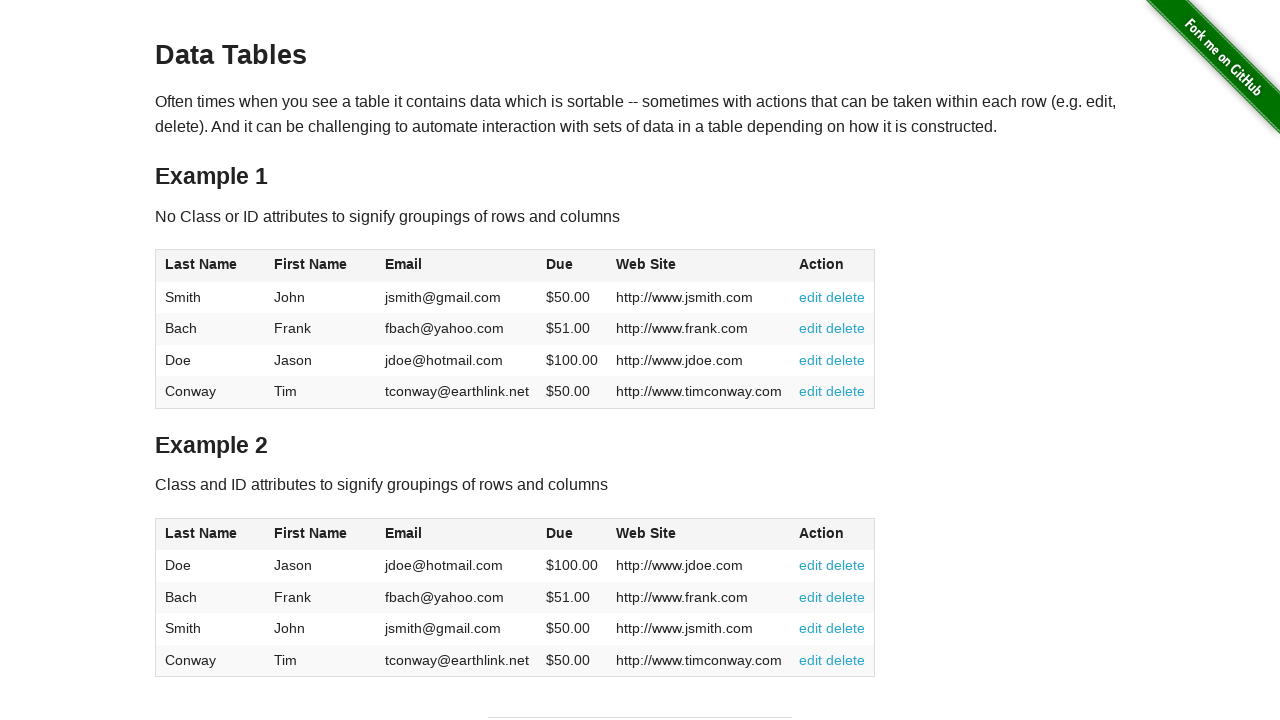

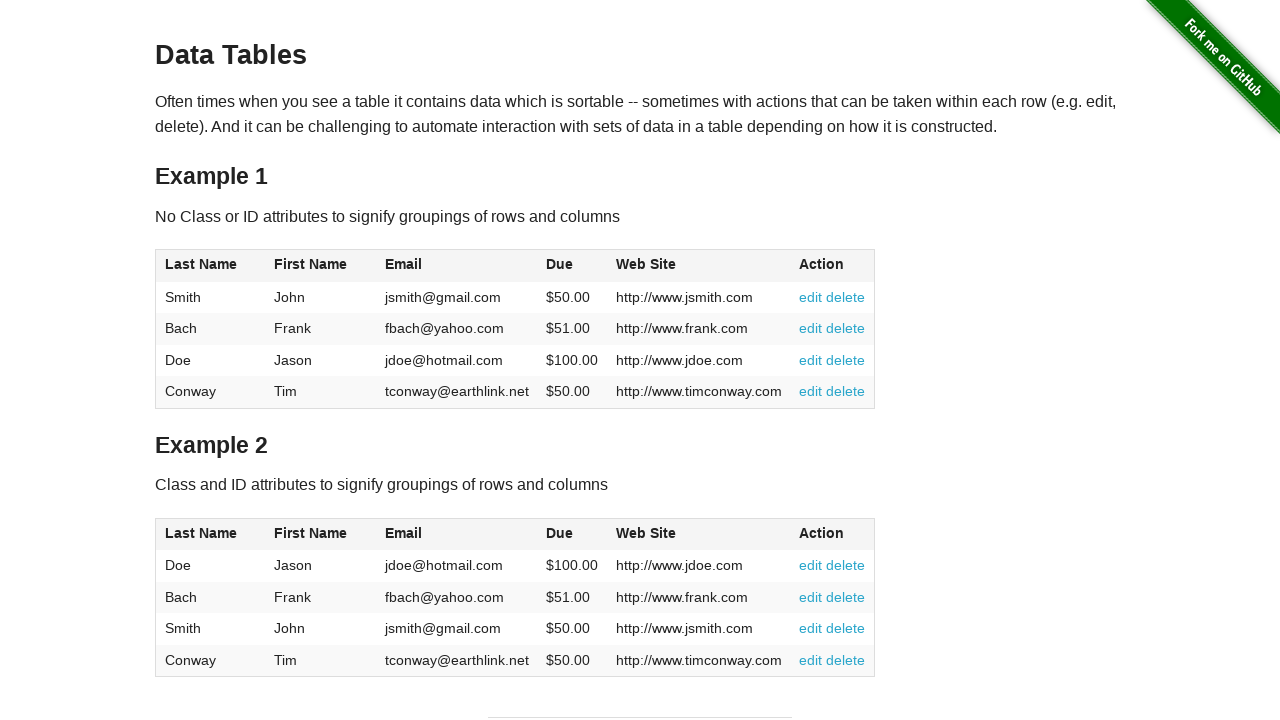